Tests form field functionality on a tutorial test page by filling and clearing first name using different selectors (id, xpath), then filling last name, and submitting the form to verify search results appear.

Starting URL: http://www.tlkeith.com/WebDriverIOTutorialTest.html

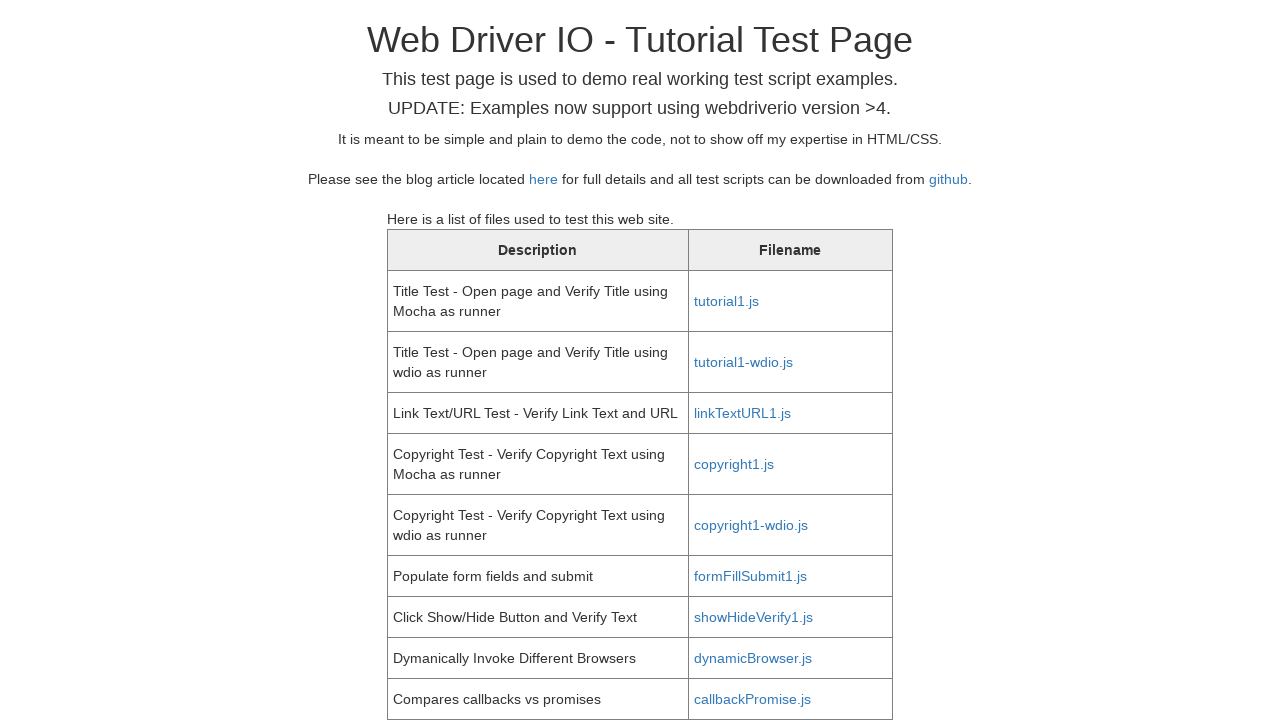

Verified page title is 'Web Driver IO - Tutorial Test Page'
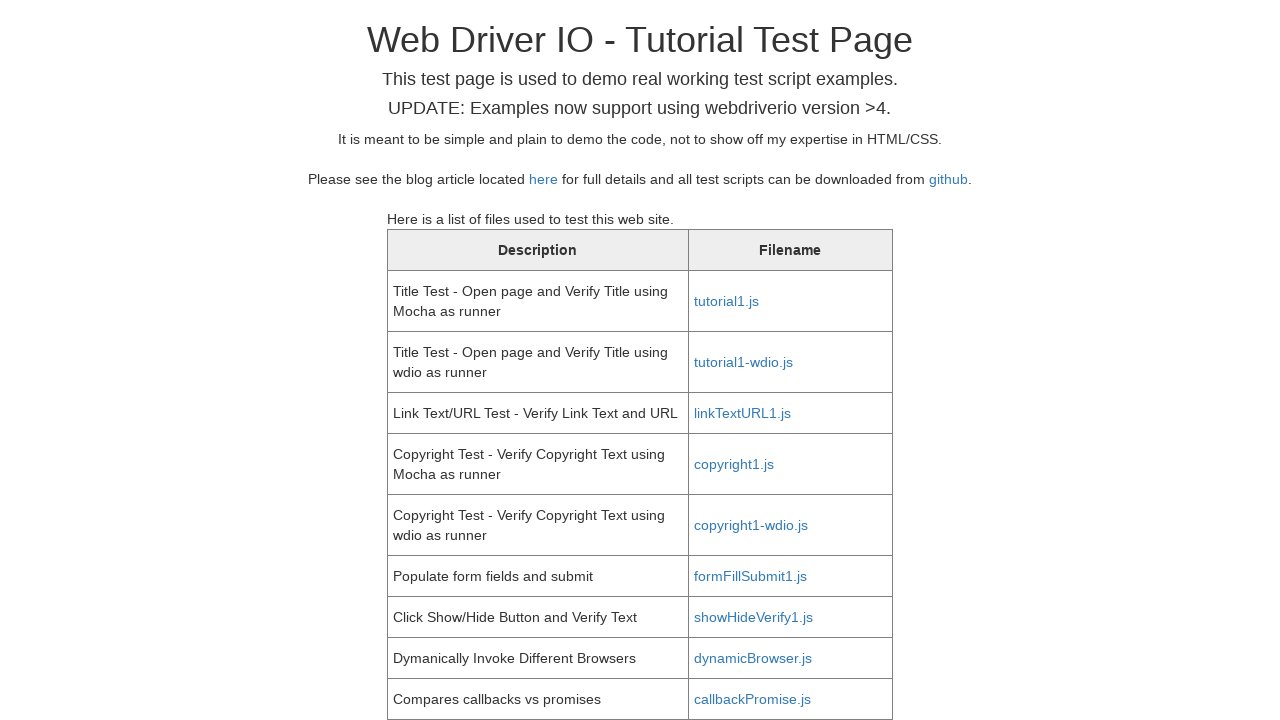

Filled first name field with 'Tony' using id selector on #fname
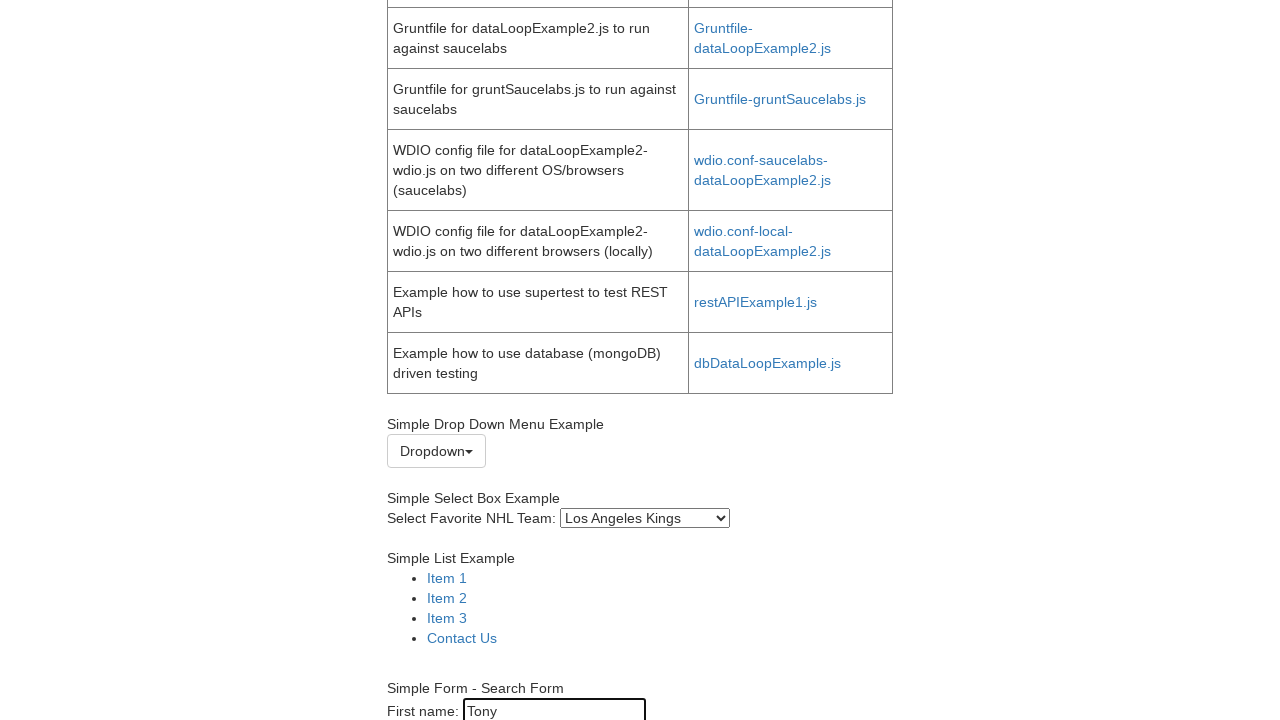

Cleared first name field using id selector on #fname
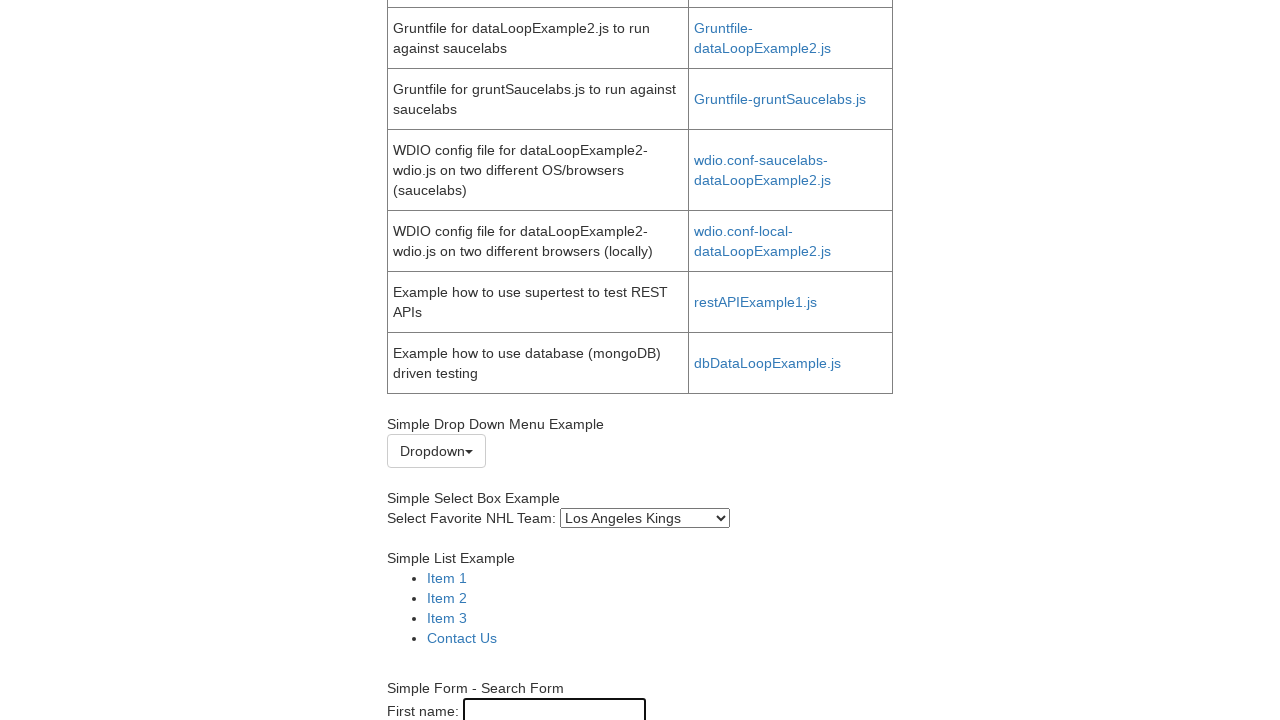

Filled first name field with 'Tony' using xpath selector on //input[@name='fname']
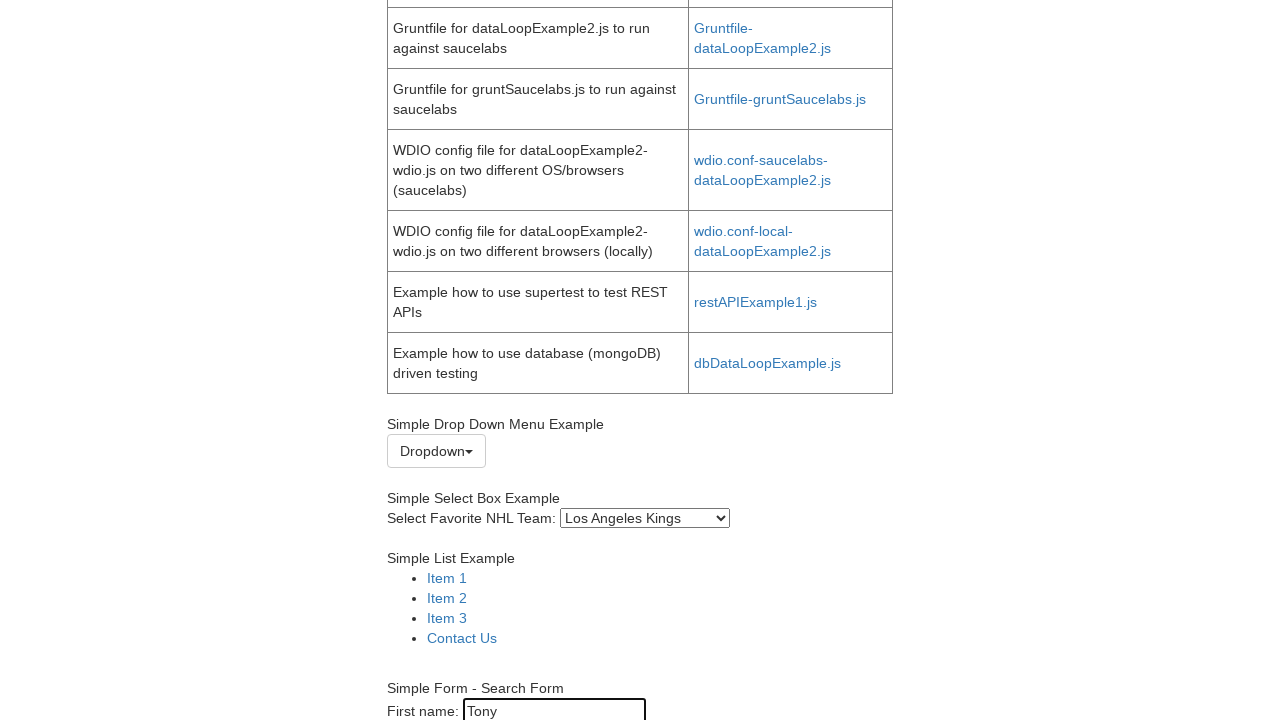

Cleared first name field using xpath selector on //input[@name='fname']
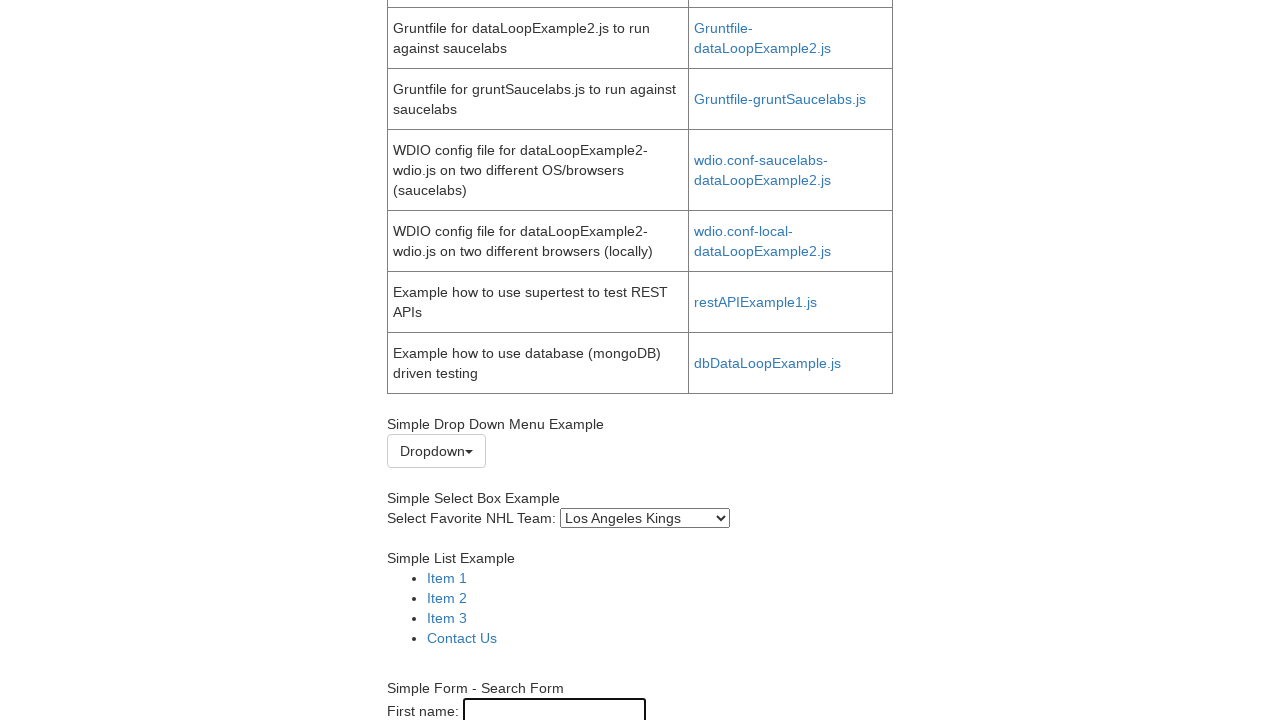

Filled first name field with 'Tony' using form xpath selector on //form[@id='search-form']/input[1]
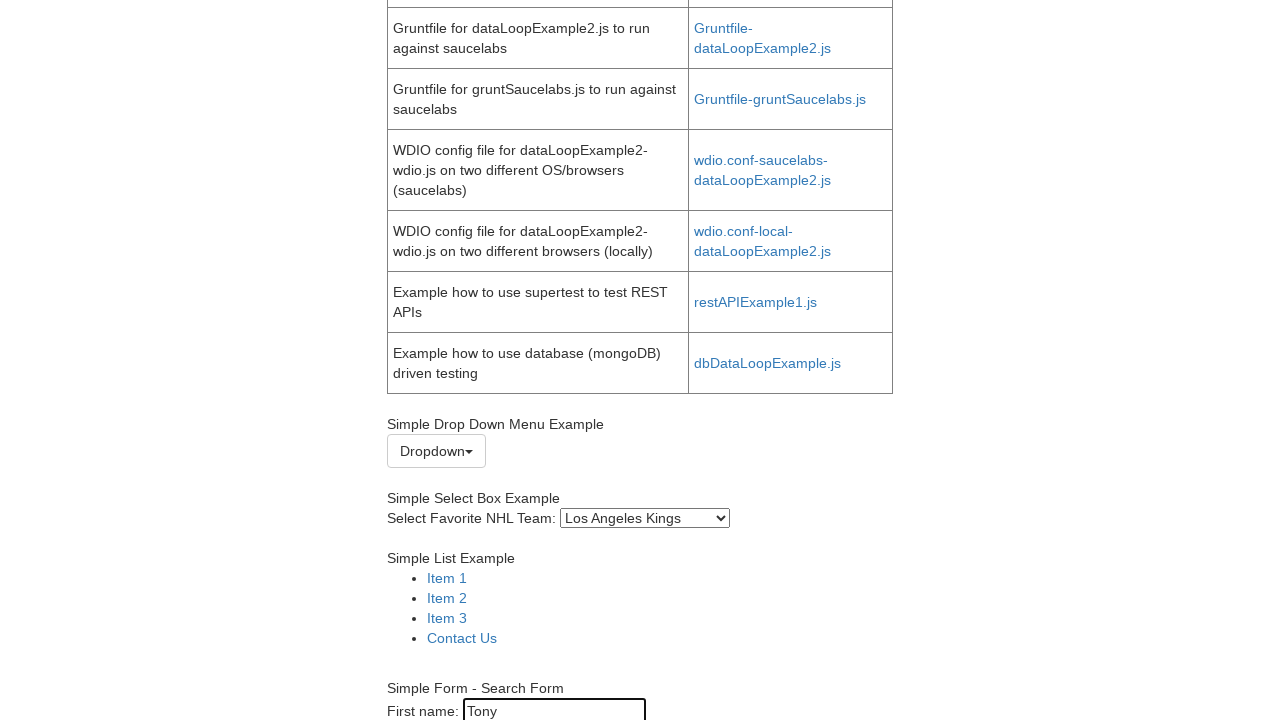

Filled last name field with 'Keith' using id selector on #lname
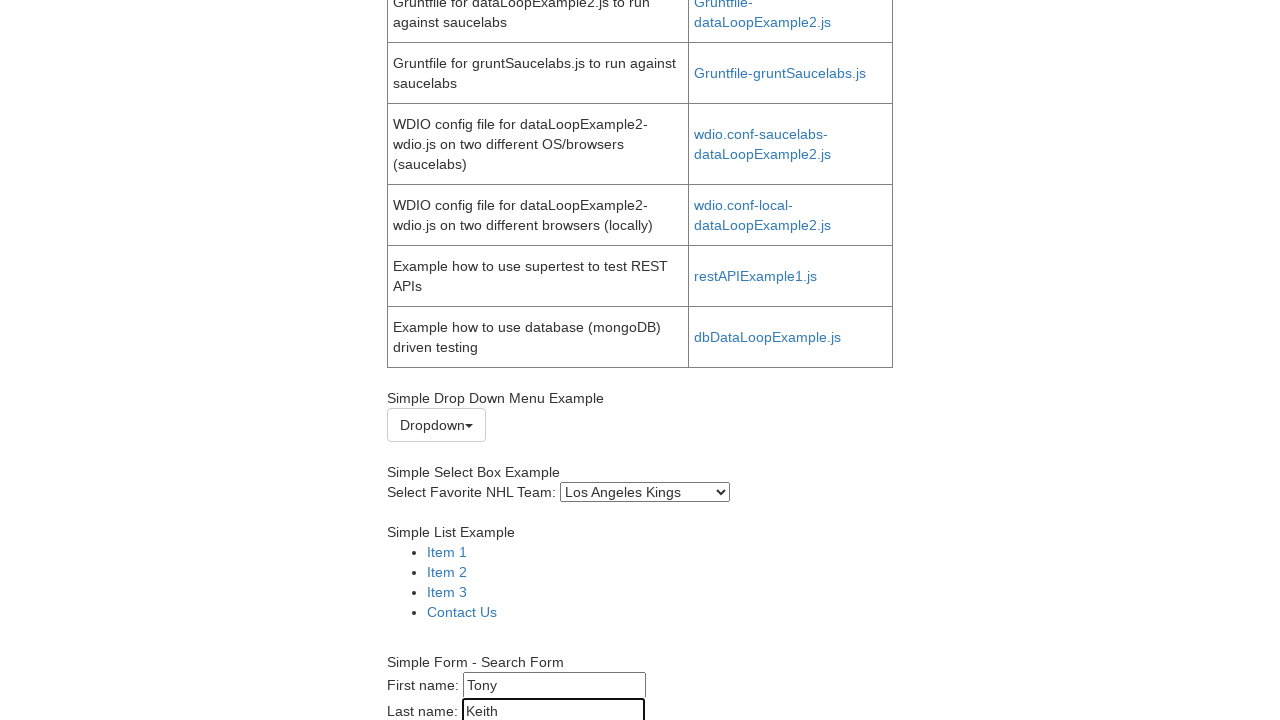

Submitted the search form
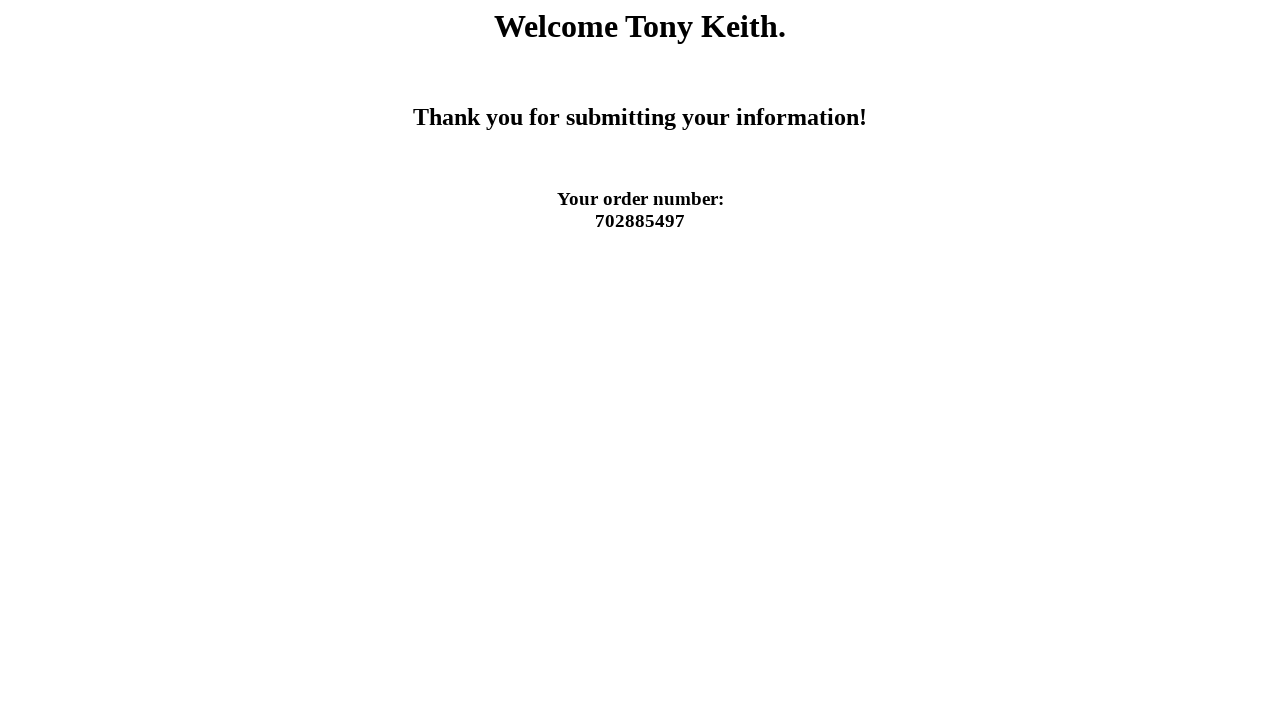

Search results became visible
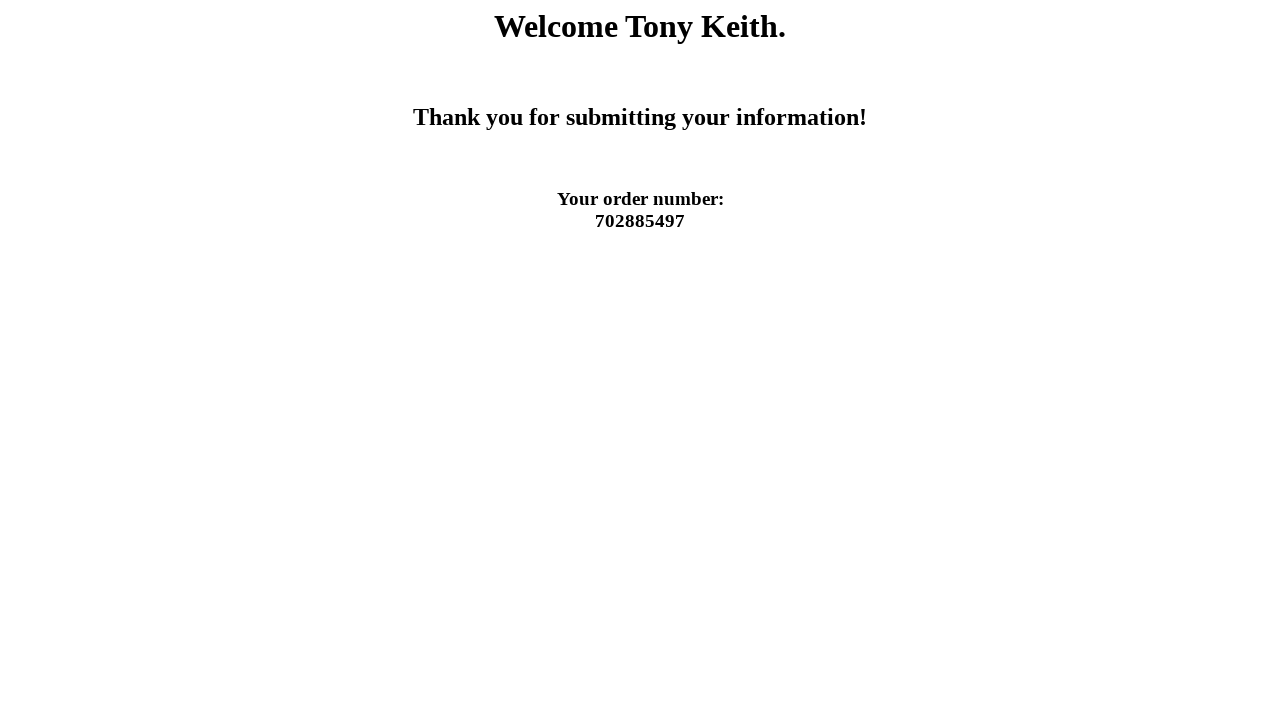

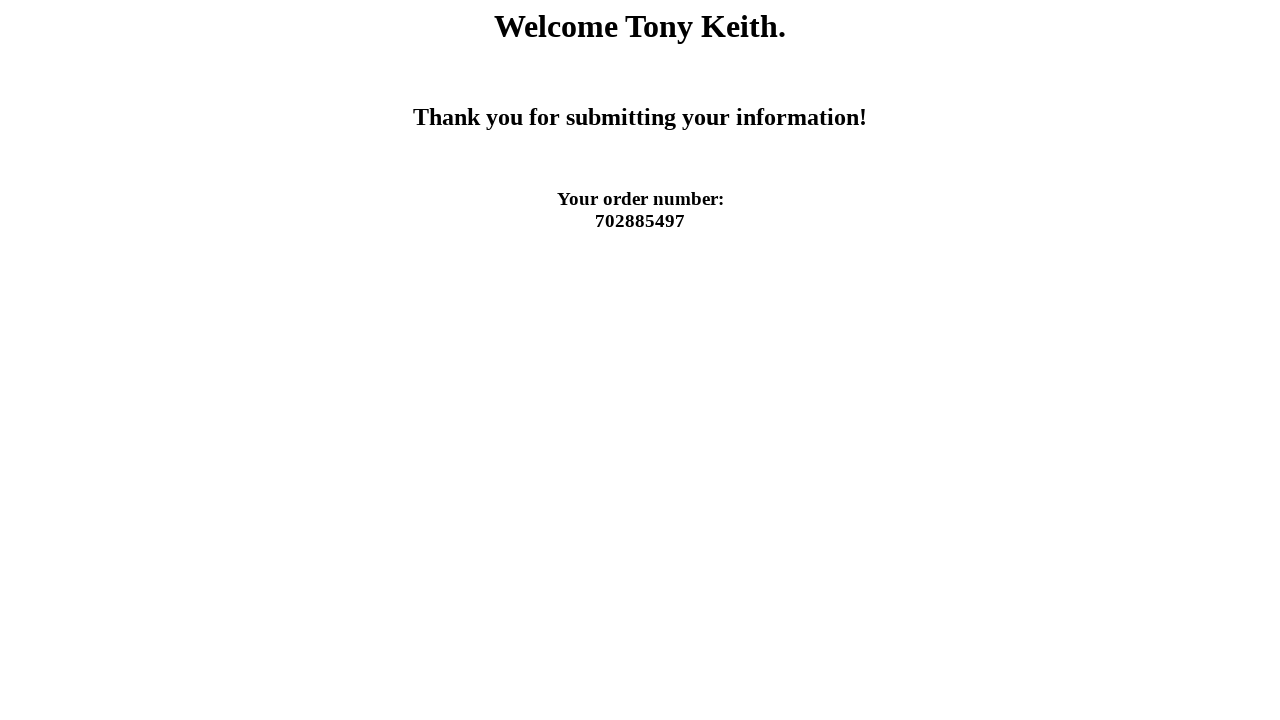